Tests drag and drop functionality by dragging element A to element B's position

Starting URL: https://the-internet.herokuapp.com/drag_and_drop

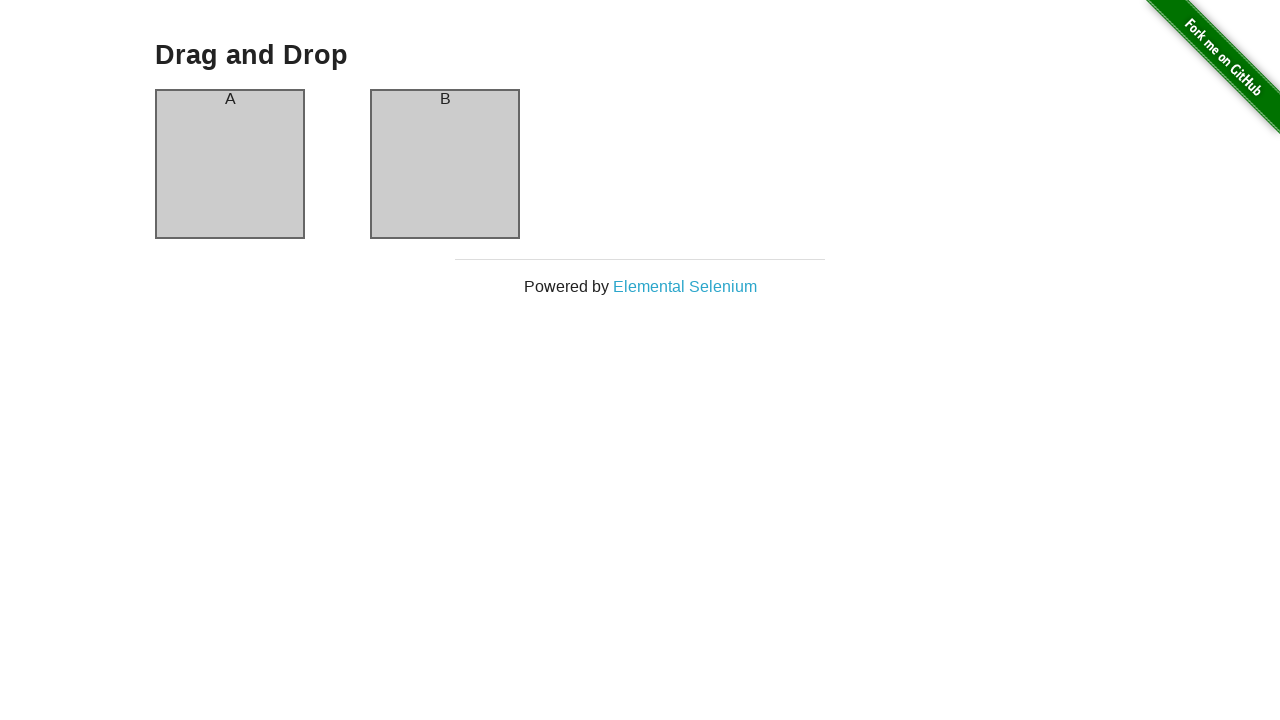

Dragged element A to element B's position at (445, 164)
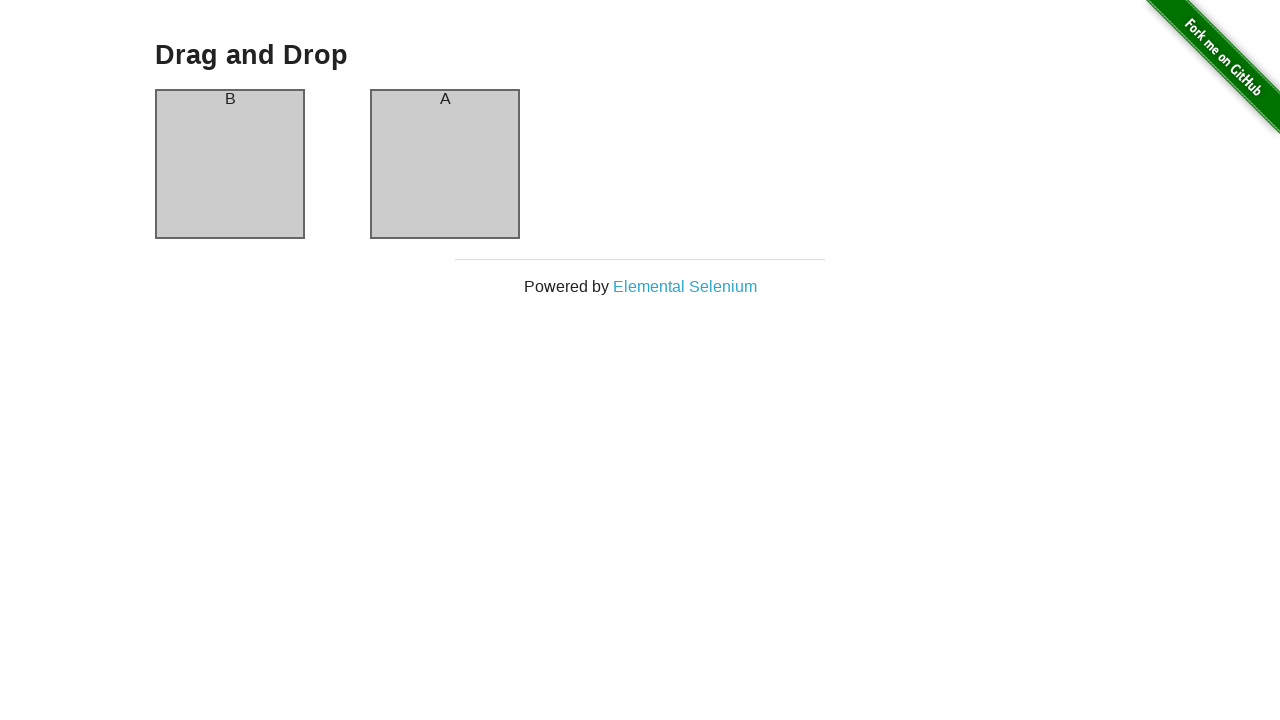

Verified that element A is now in column B after drag and drop
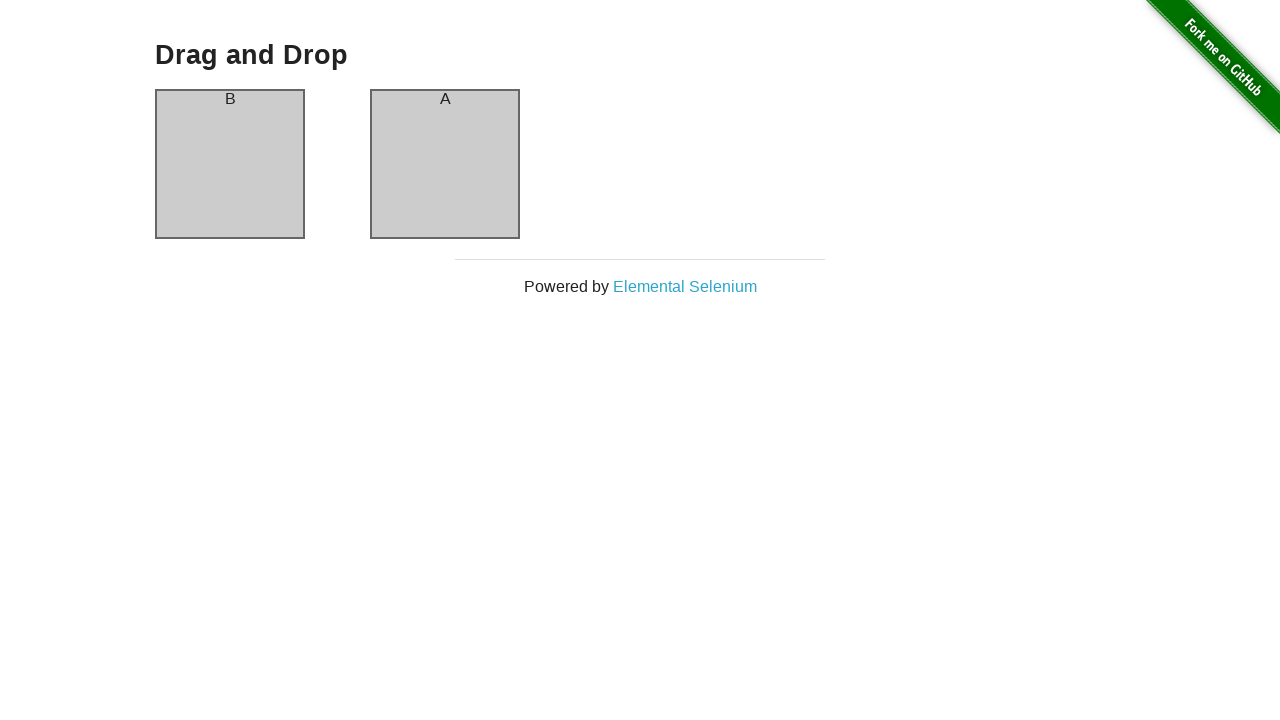

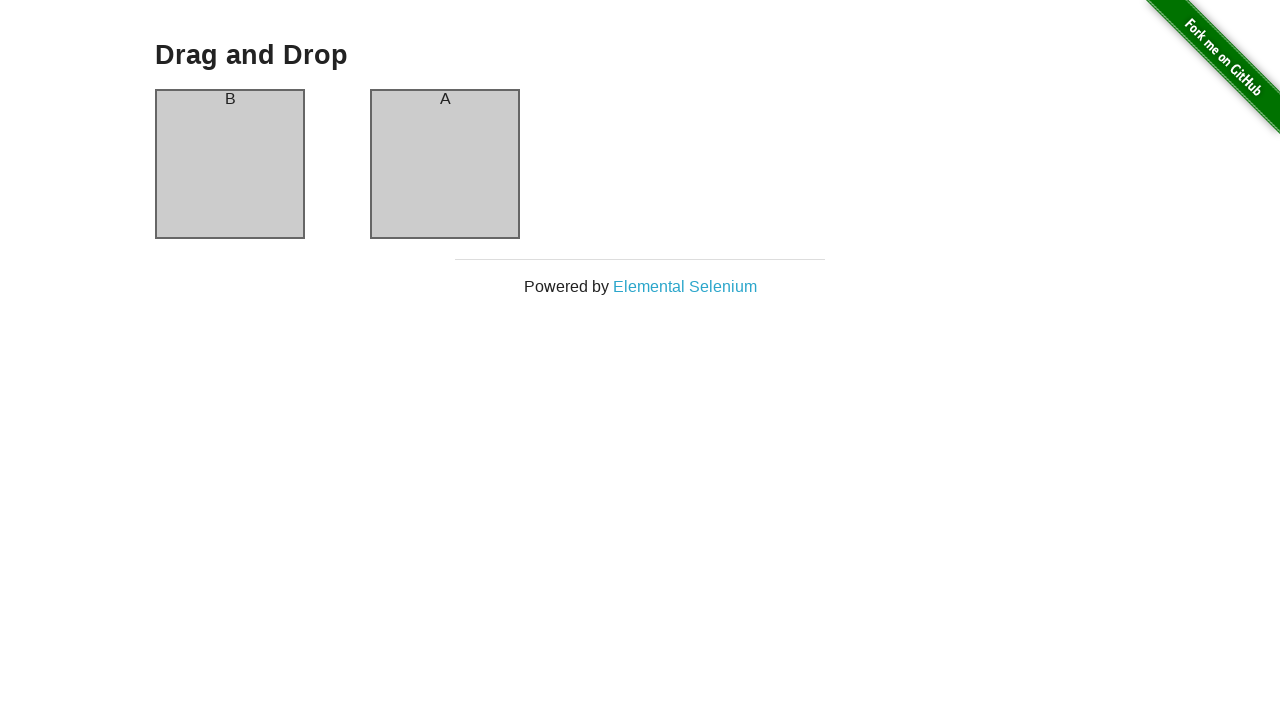